Tests form validation with invalid month value (13), verifying date error appears

Starting URL: https://elenarivero.github.io/ejercicio3/index.html

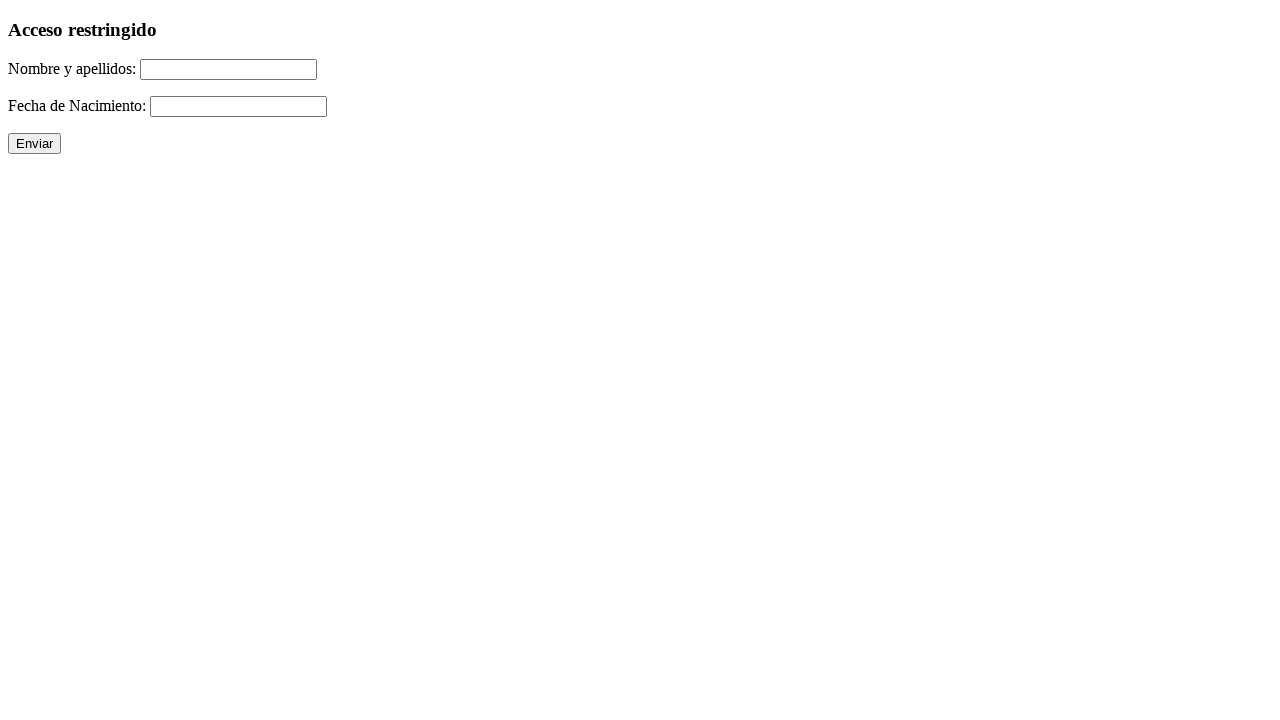

Filled name field with 'Raul Romera Pavon' on #nomap
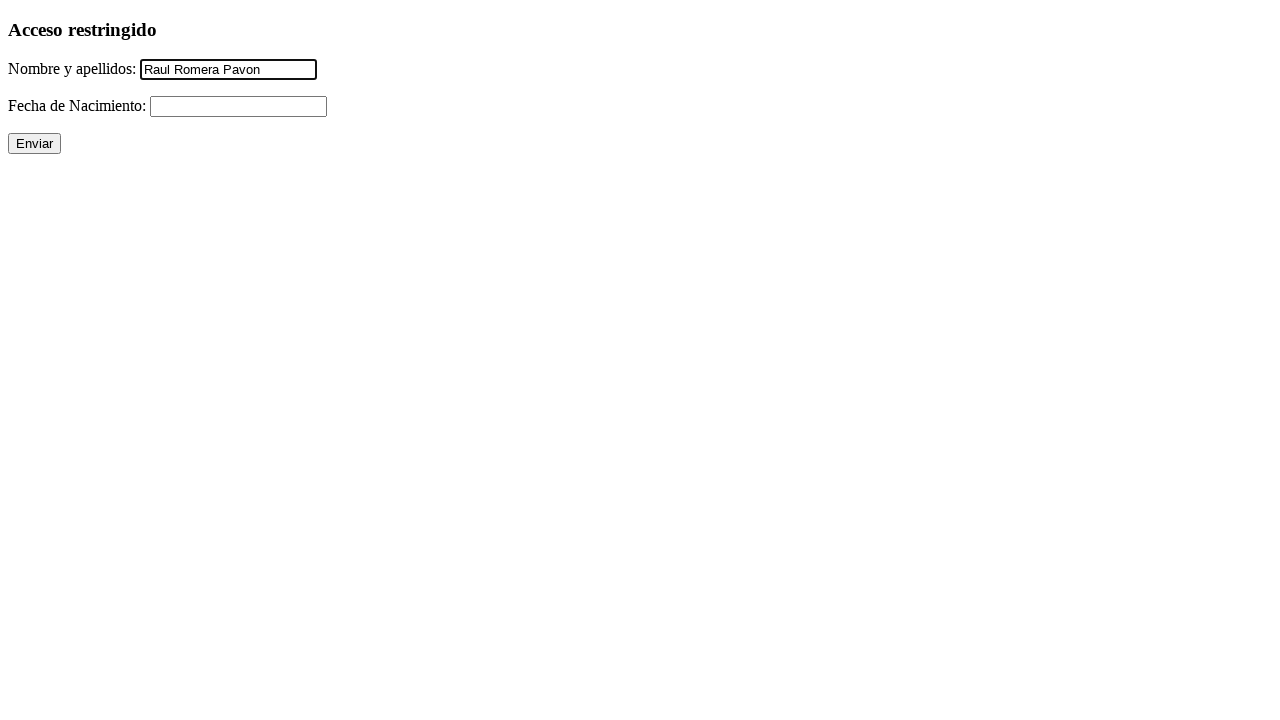

Filled date field with invalid month value '31/13/2004' on #fecha
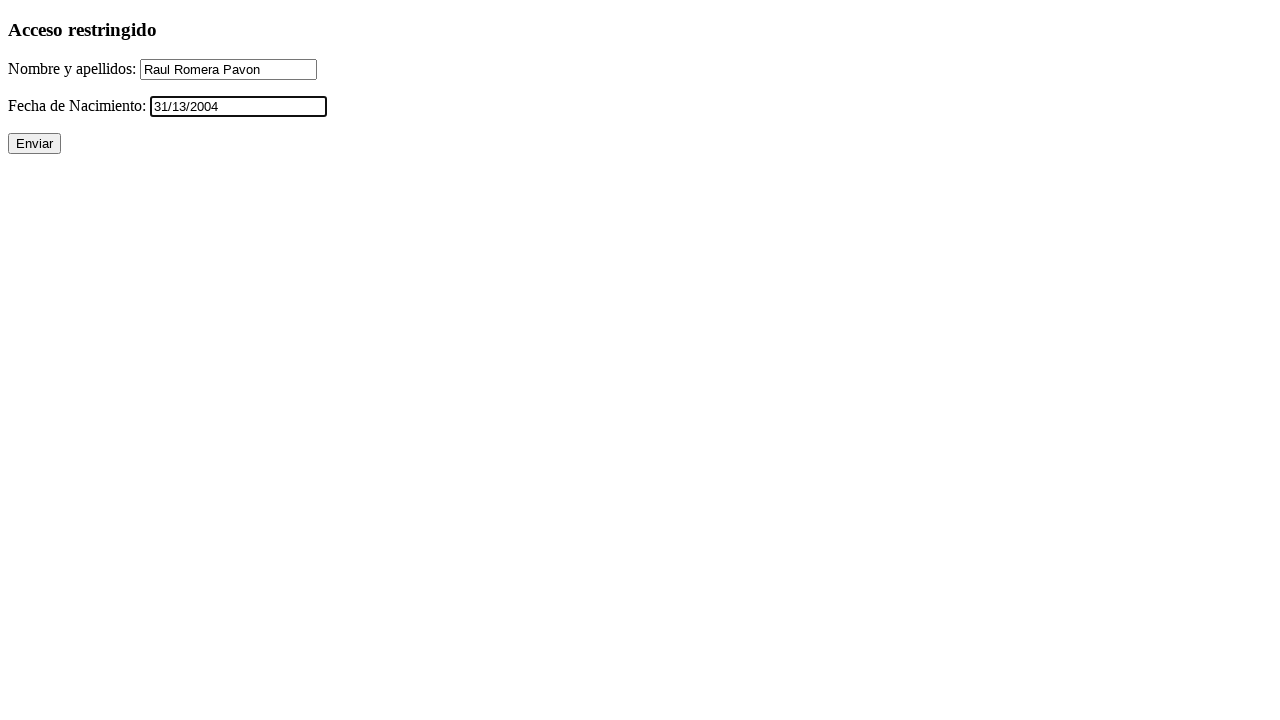

Clicked form submit button at (34, 144) on xpath=//p/input[@type='submit']
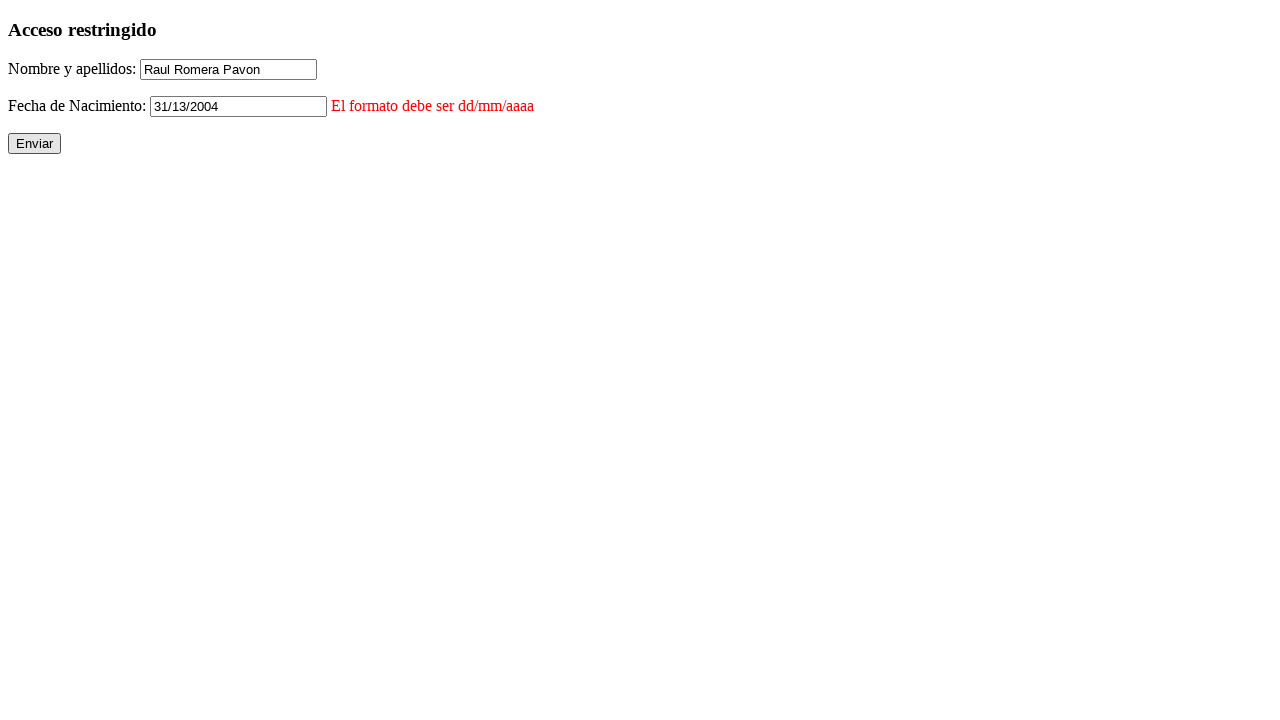

Date error message appeared confirming validation of invalid month
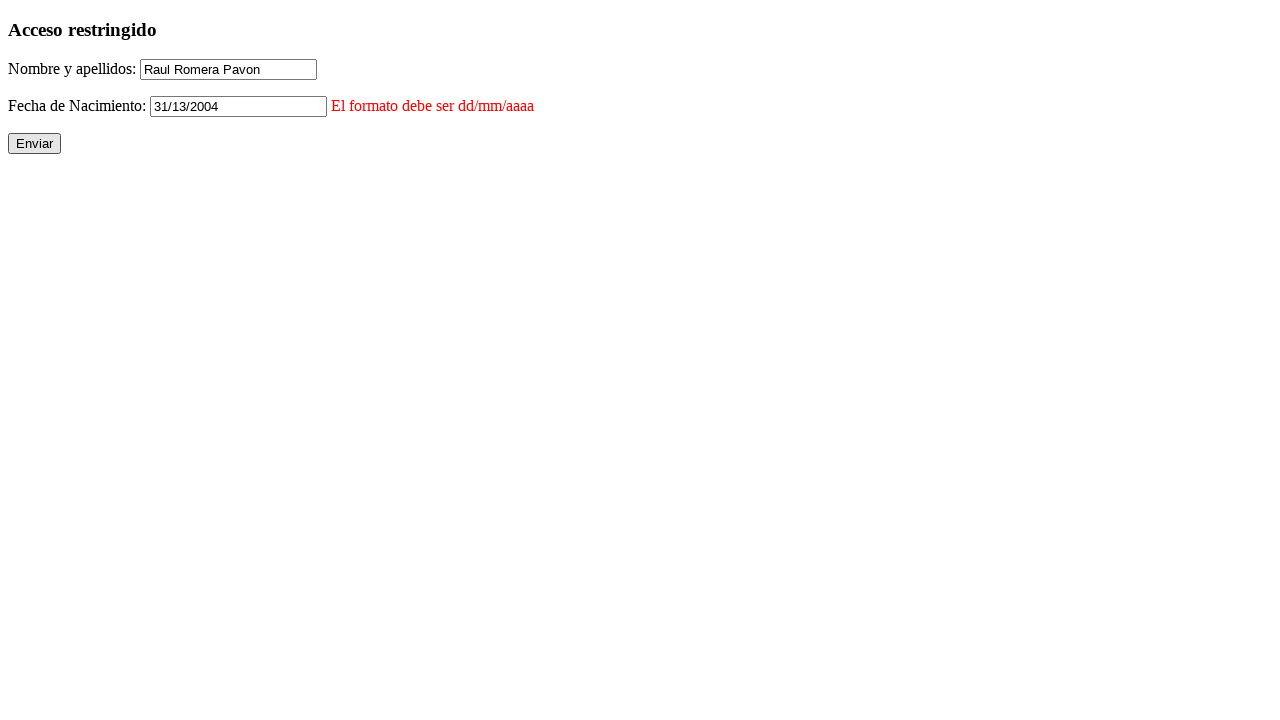

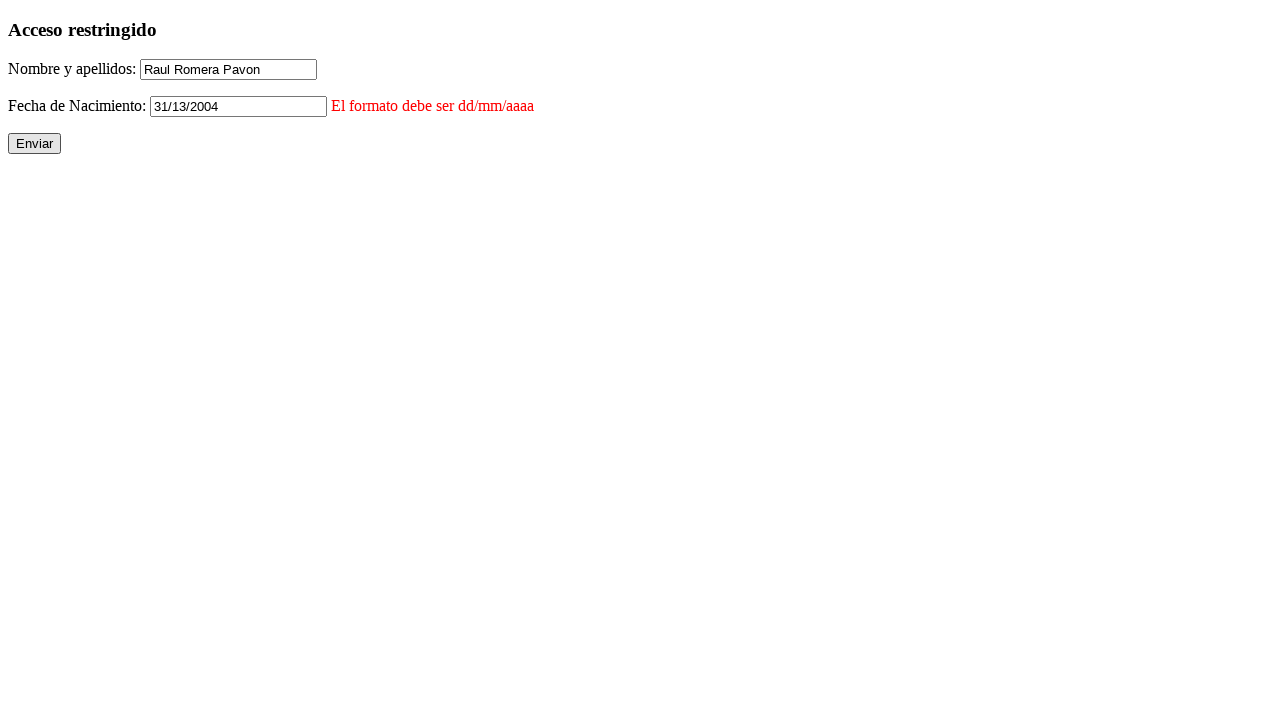